Tests scrolling functionality by navigating to calculator.net and scrolling to the bottom of the page using JavaScript execution

Starting URL: https://www.calculator.net/

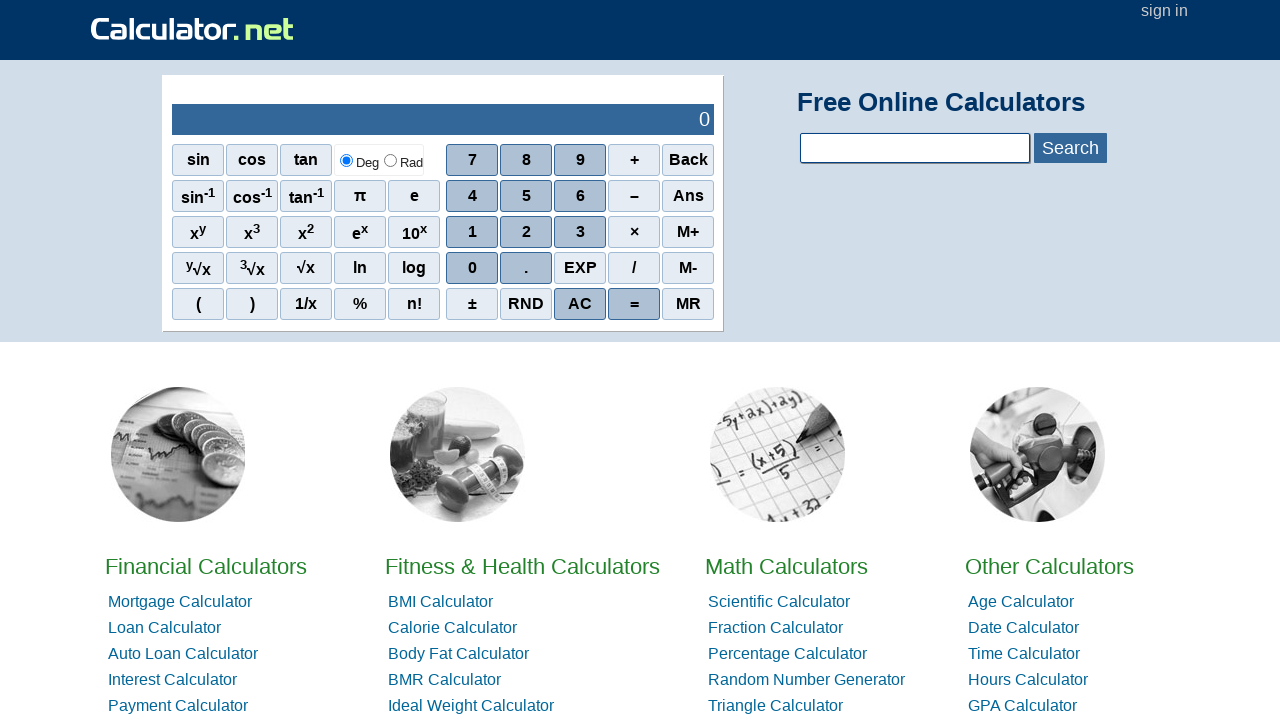

Navigated to https://www.calculator.net/
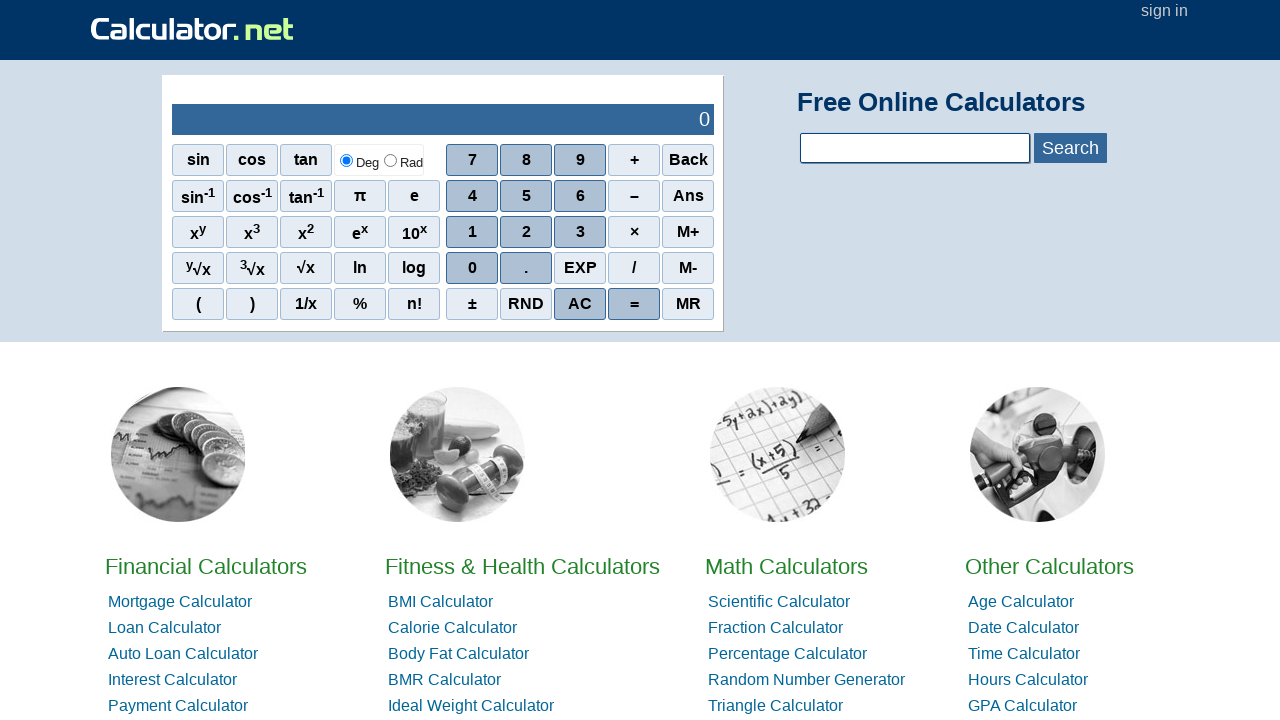

Scrolled to the bottom of the page using JavaScript
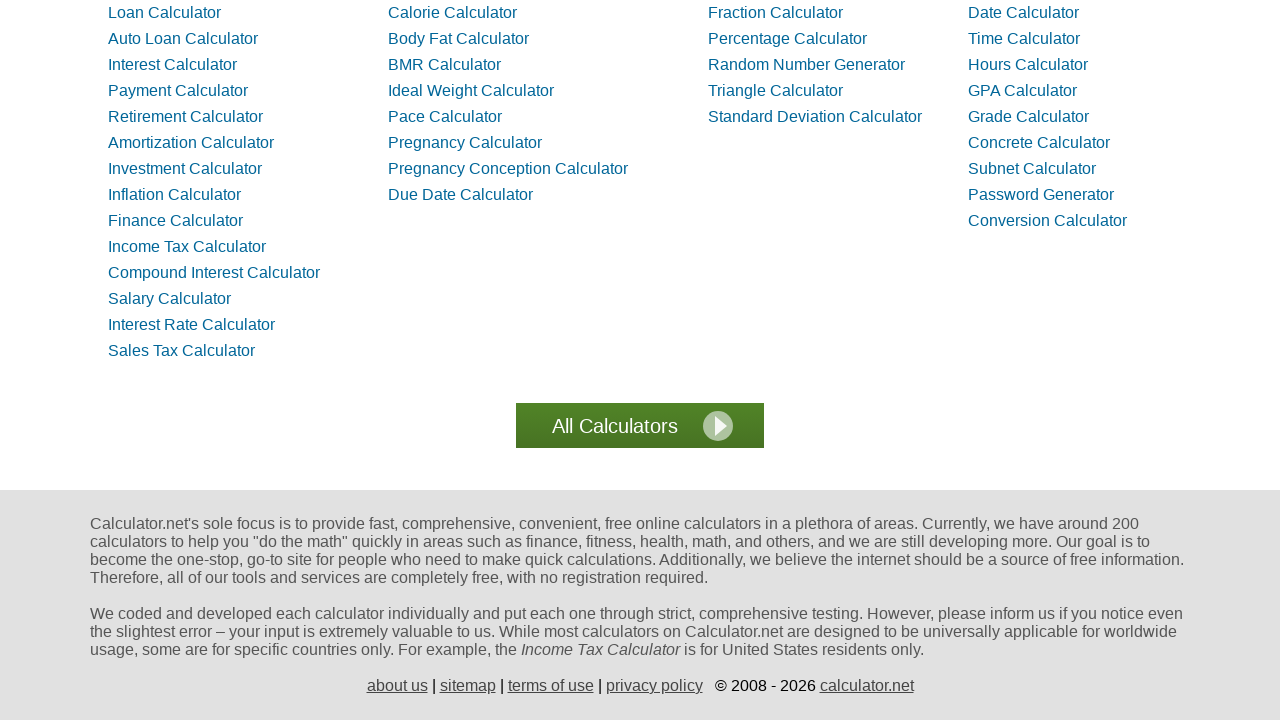

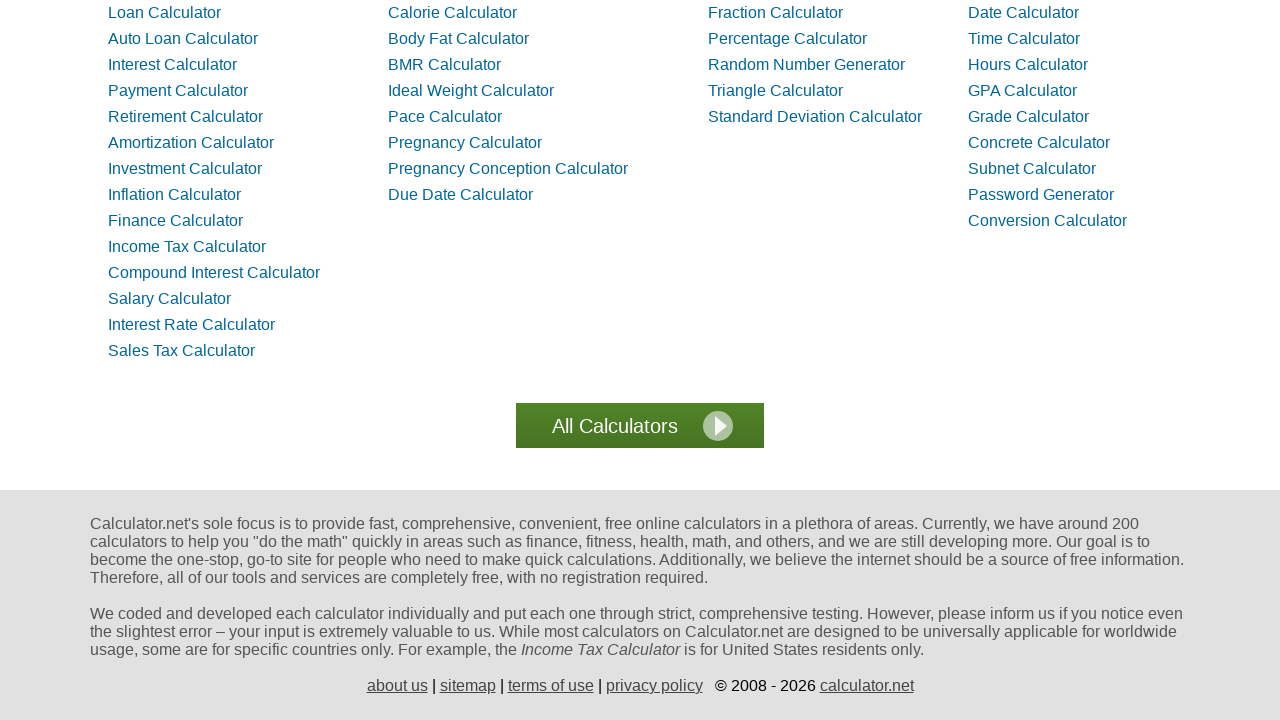